Navigates to the MindRisers website homepage and waits for it to load

Starting URL: https://www.mindrisers.com.np/

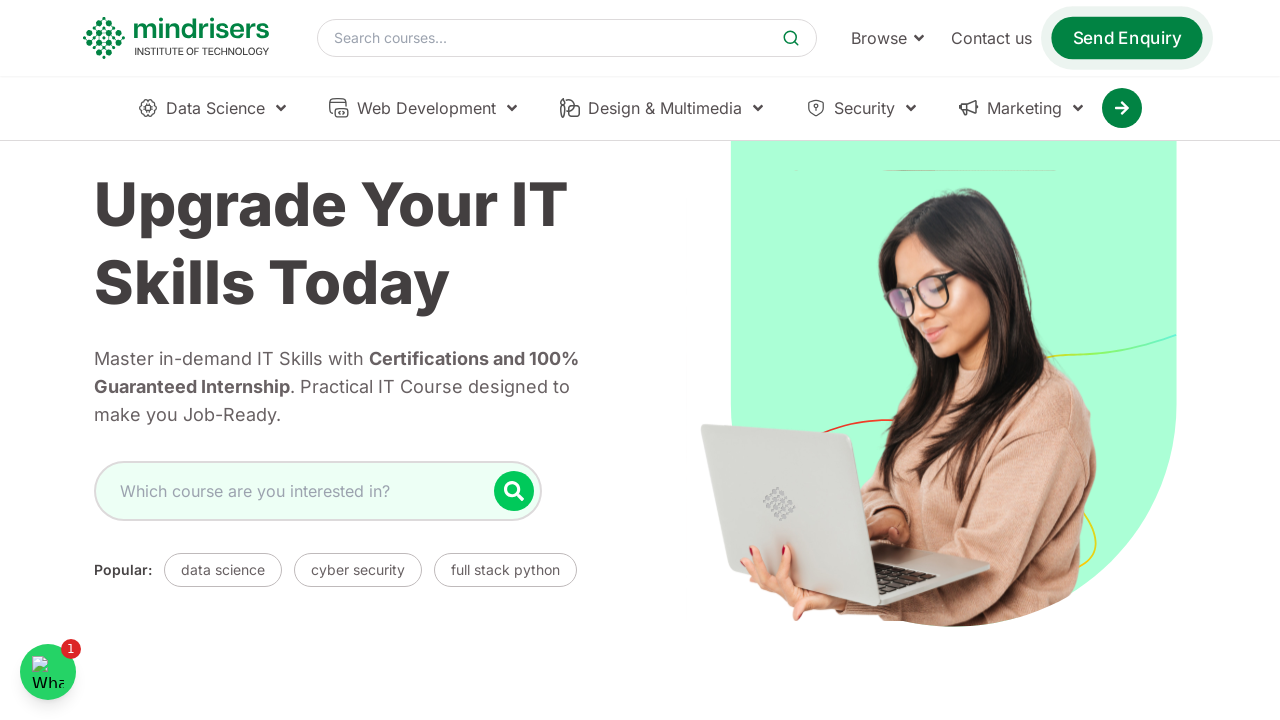

MindRisers website homepage loaded and network idle state reached
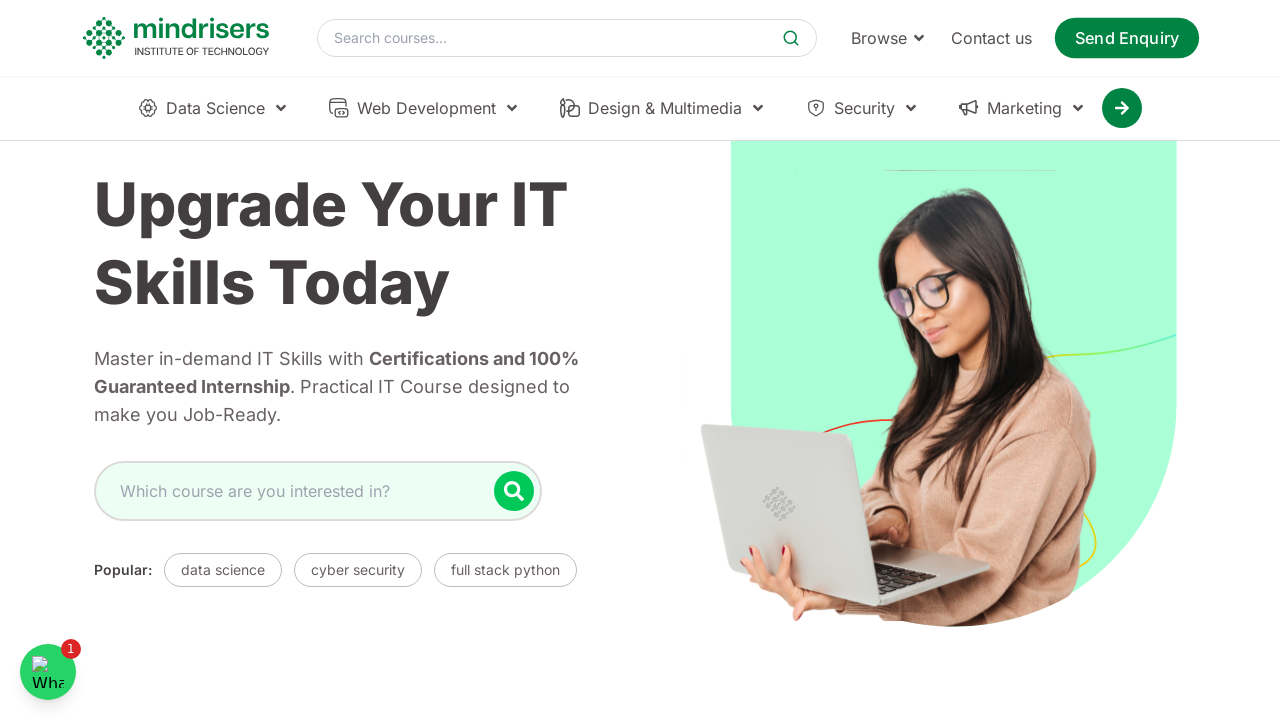

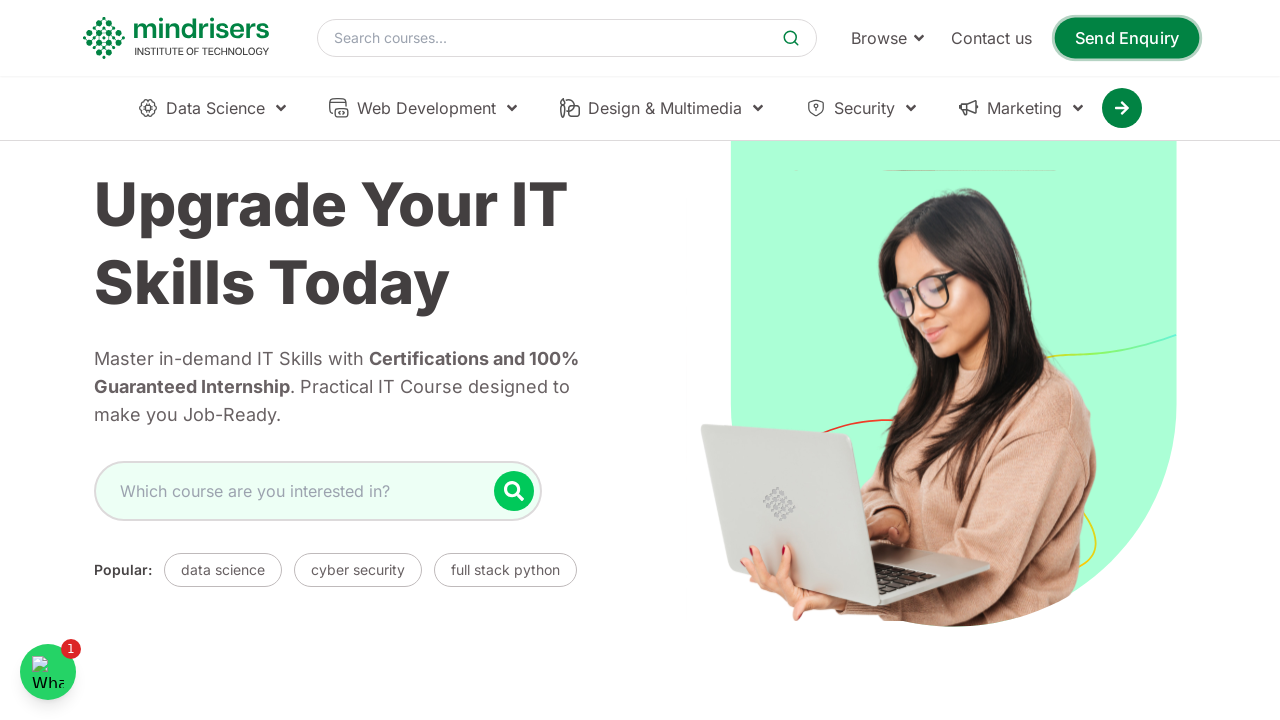